Tests login form validation by submitting with a username but empty password, verifying the password required error message is displayed

Starting URL: https://www.saucedemo.com/

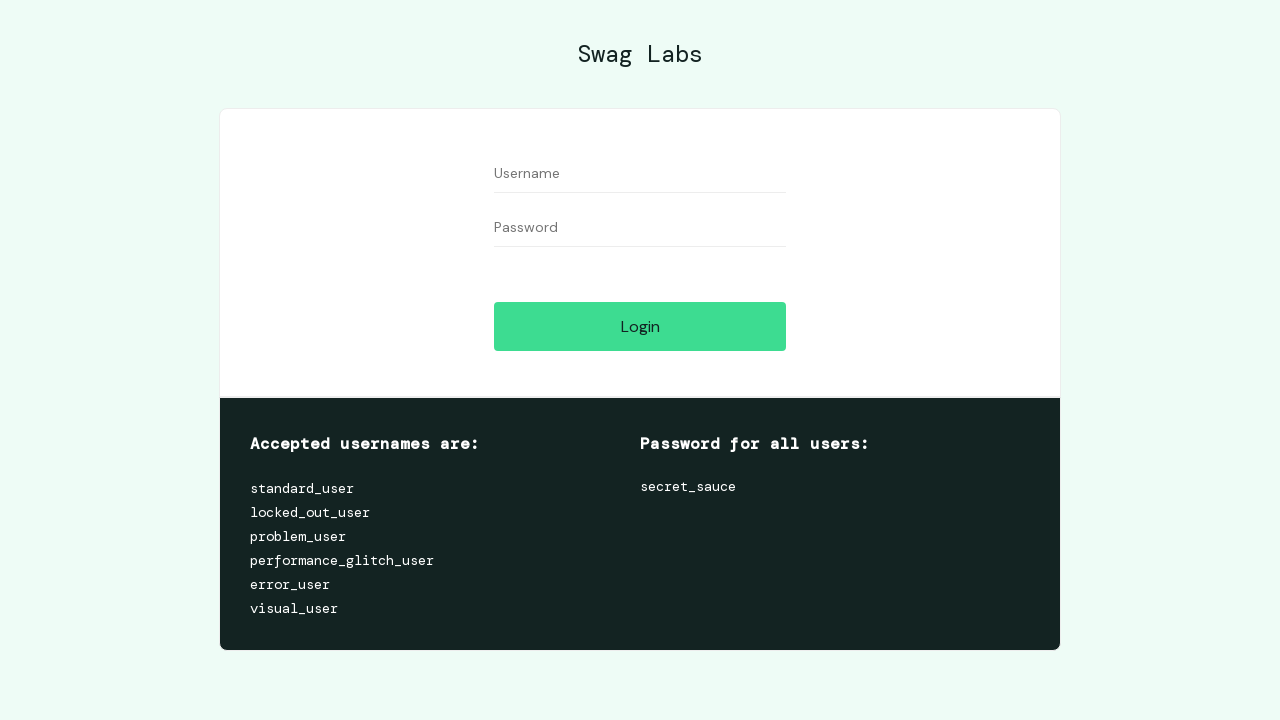

Entered username '1' in the username field on #user-name
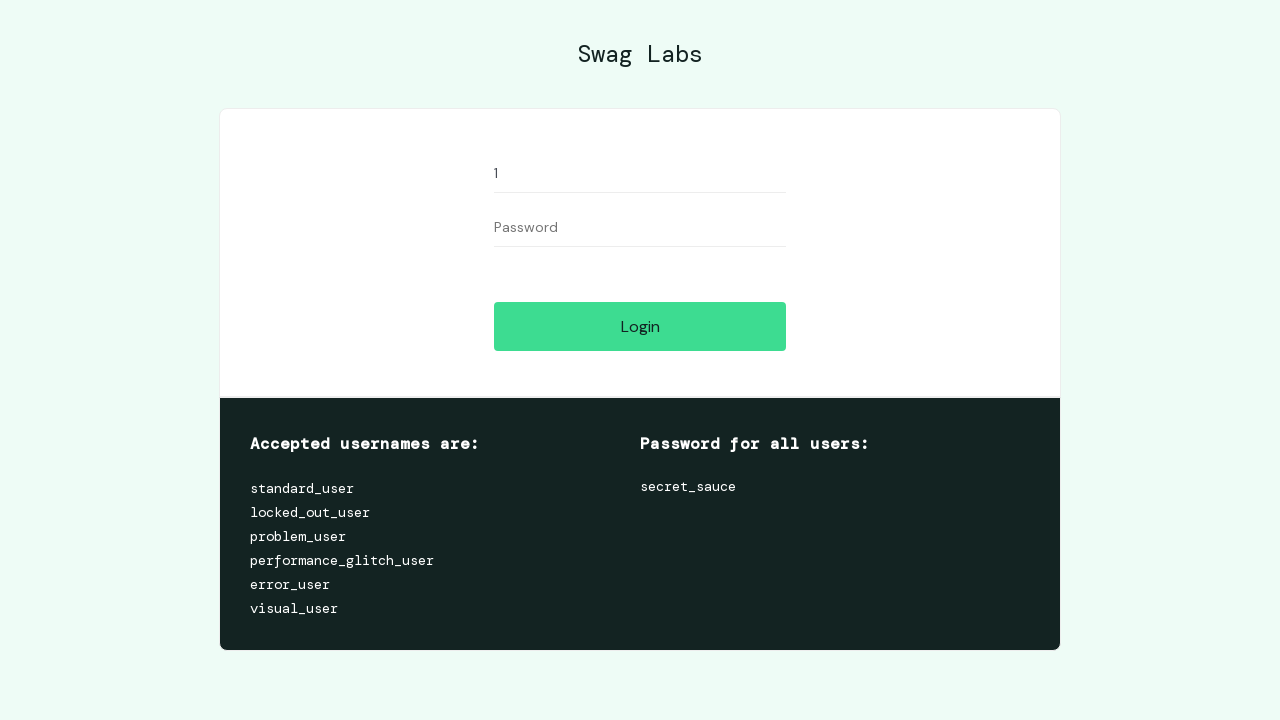

Left password field empty on #password
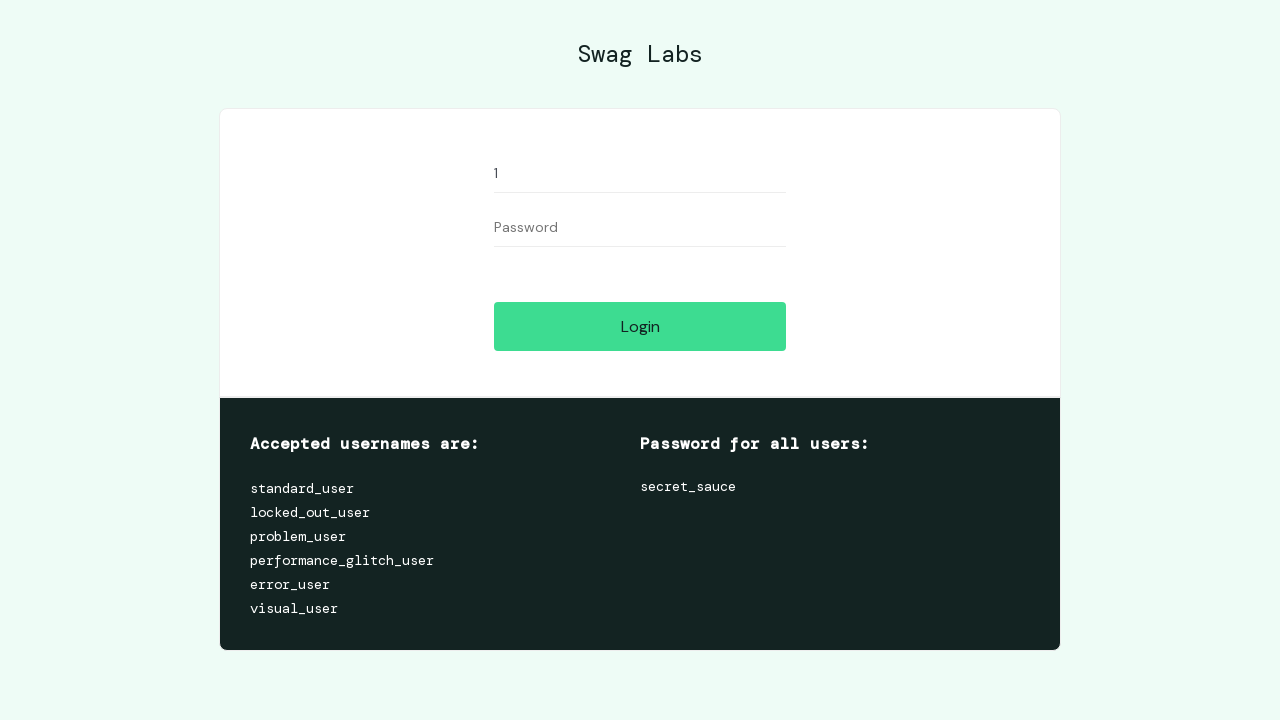

Clicked login button at (640, 326) on #login-button
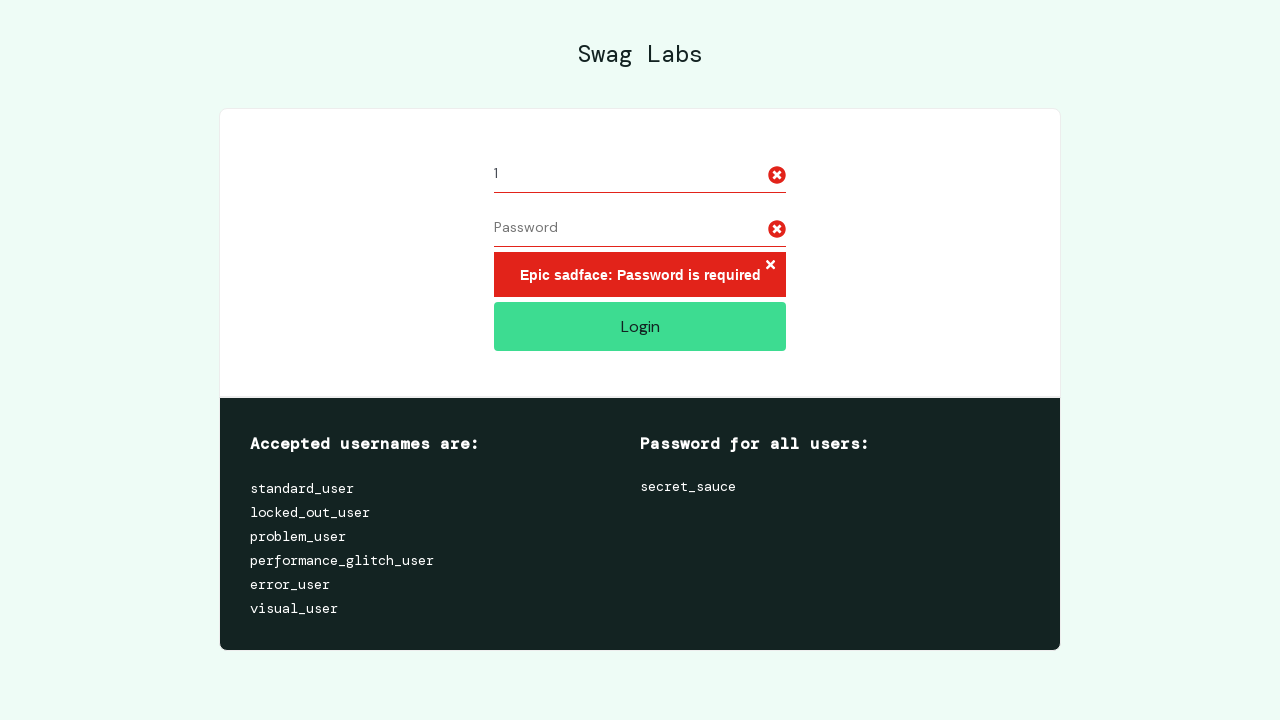

Password required error message displayed
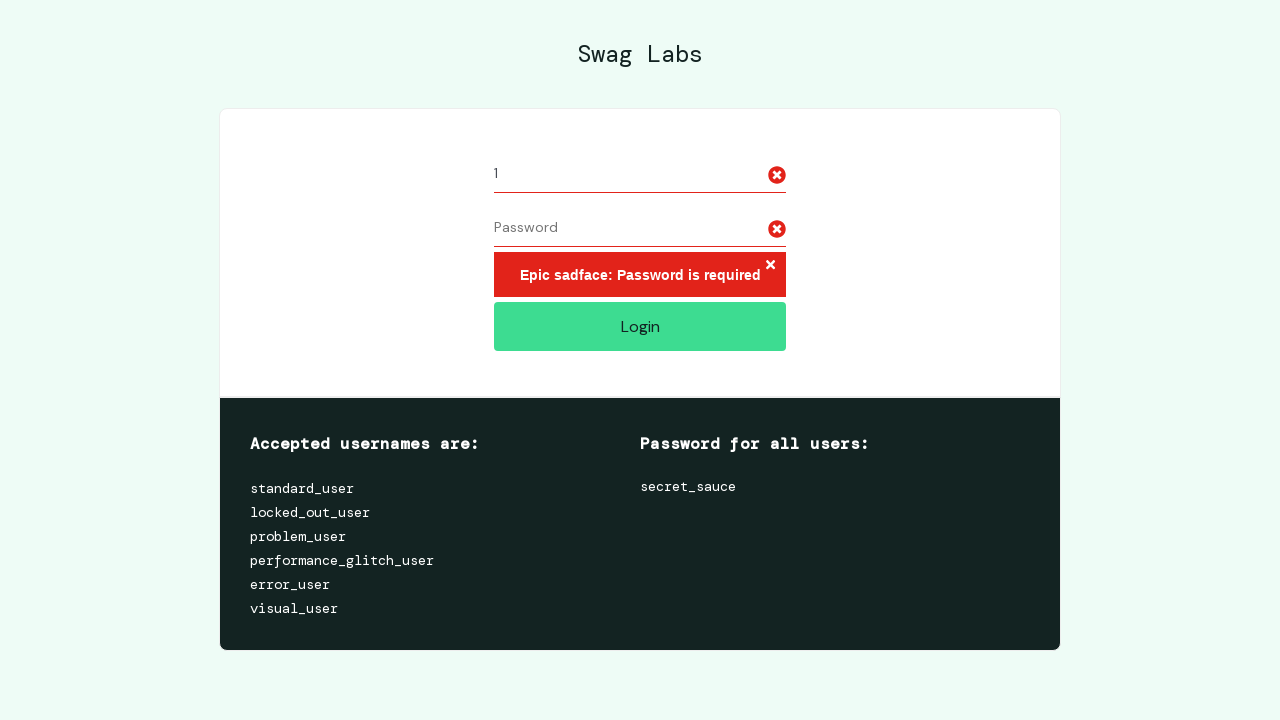

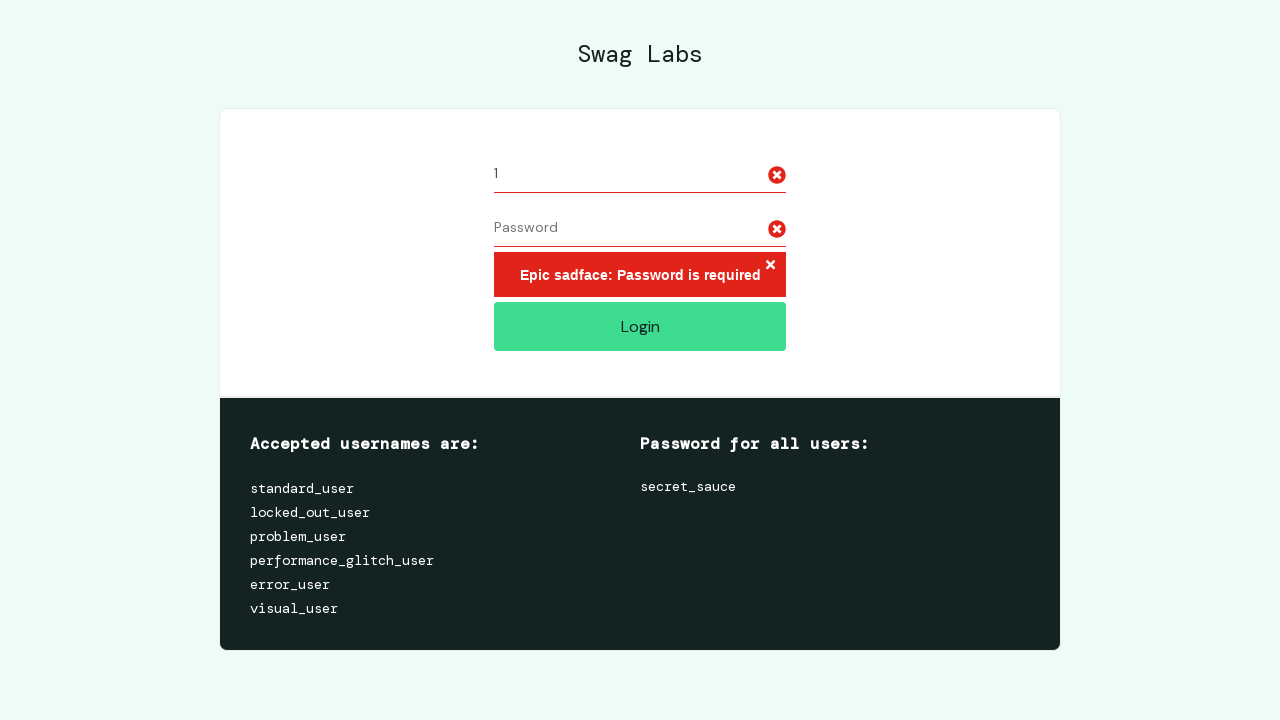